Tests form demo functionality by navigating through the site, entering a message in a simple form, and clicking the show message button

Starting URL: http://syntaxprojects.com

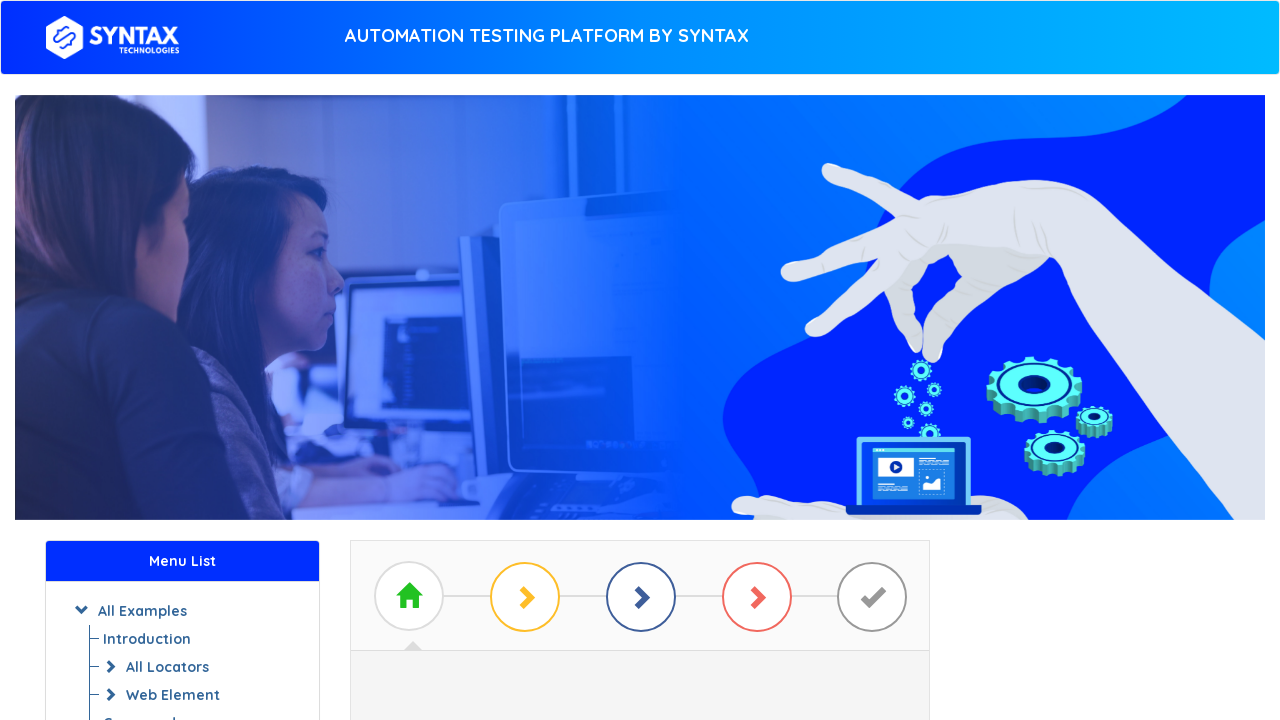

Clicked on Start Practising button at (640, 372) on a#btn_basic_example
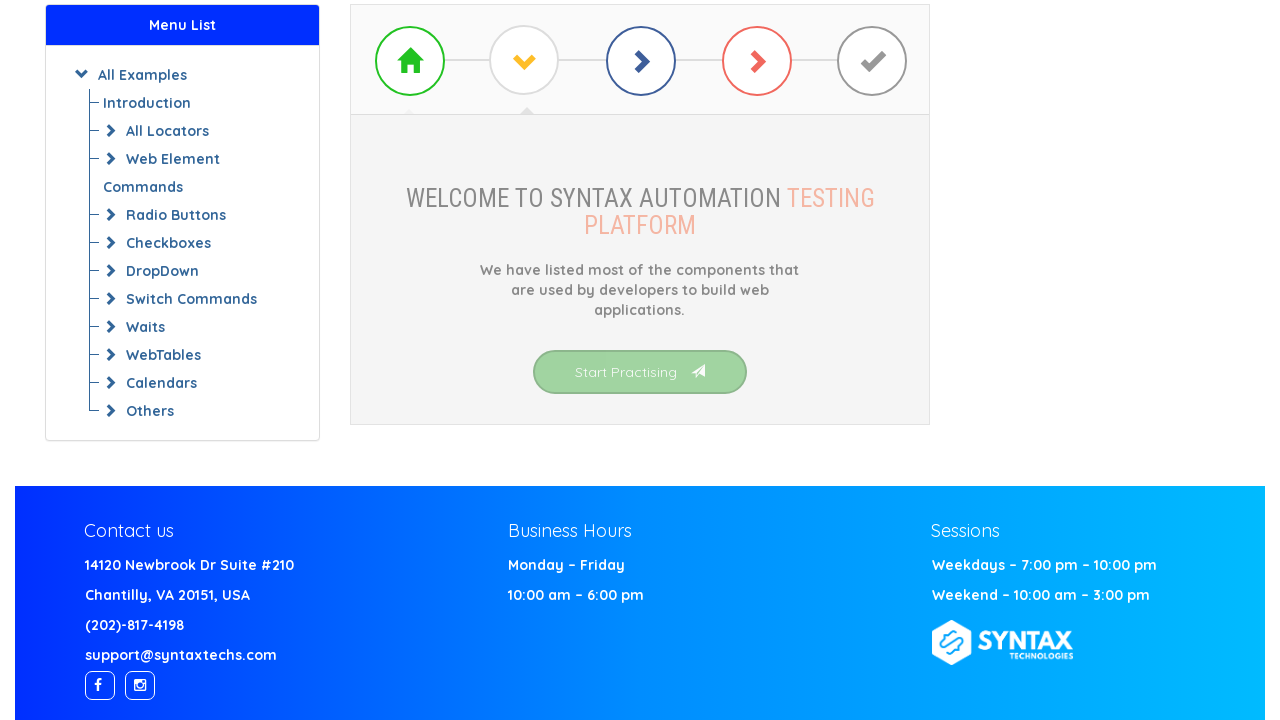

Clicked on Simple Form Demo link using XPath at (640, 373) on xpath=//a[text() = 'Check Box Demo']/preceding-sibling::a
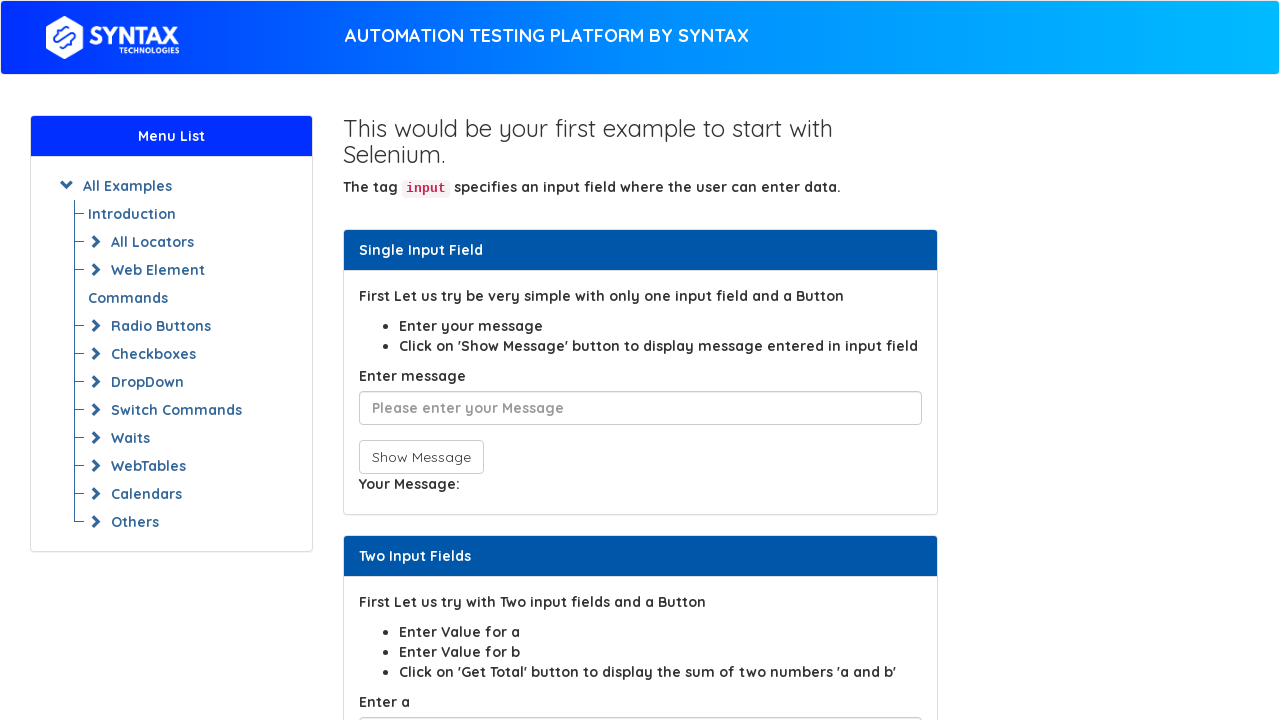

Entered message 'Sameer loves Absolute xpath' in the form field on input[placeholder ^= 'Please enter']
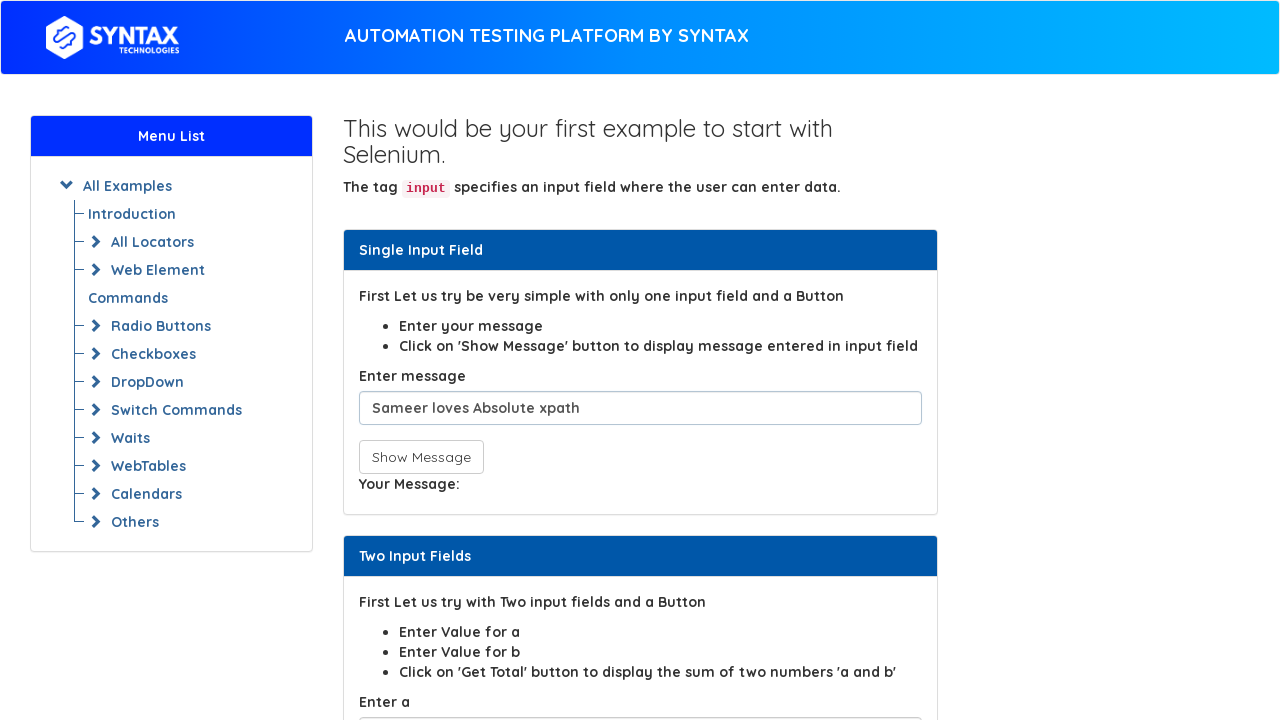

Clicked the Show Message button to display the entered message at (421, 457) on button[onclick *= 'show']
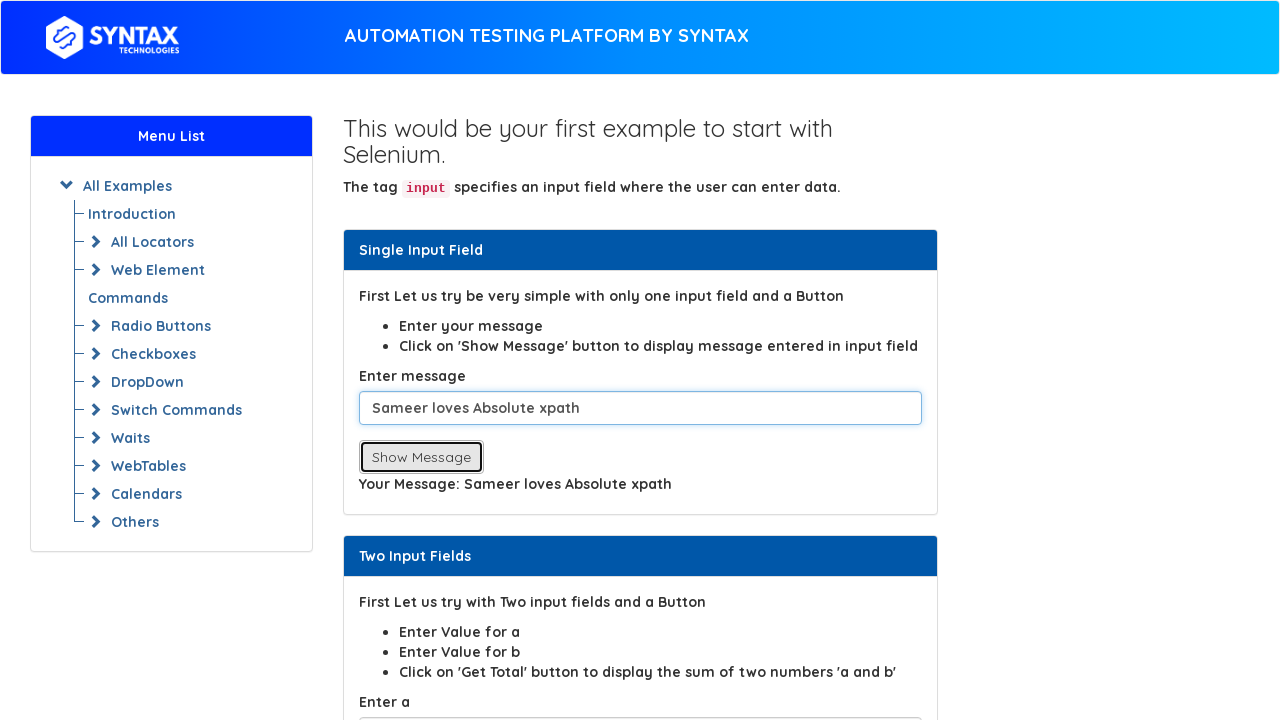

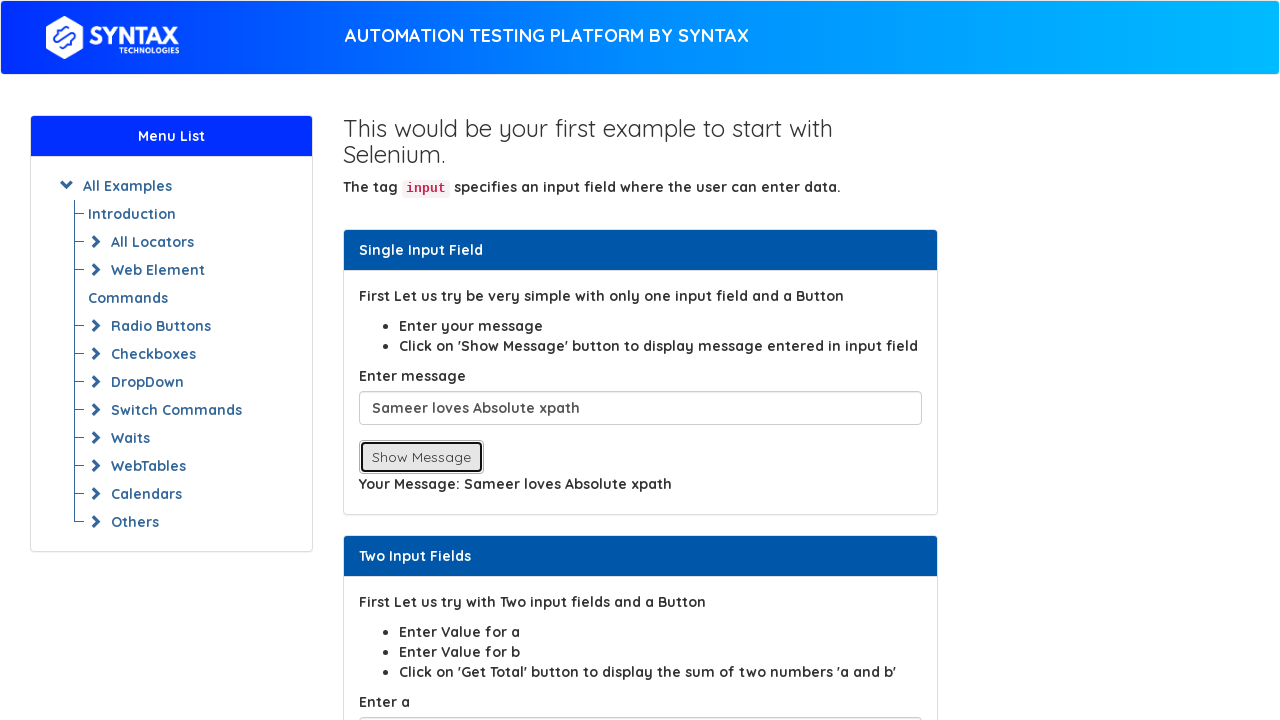